Tests car cost estimation form by selecting a car type, city, and registration area using JavaScript executor and dropdown selections

Starting URL: https://www.honda.com.vn/o-to/du-toan-chi-phi

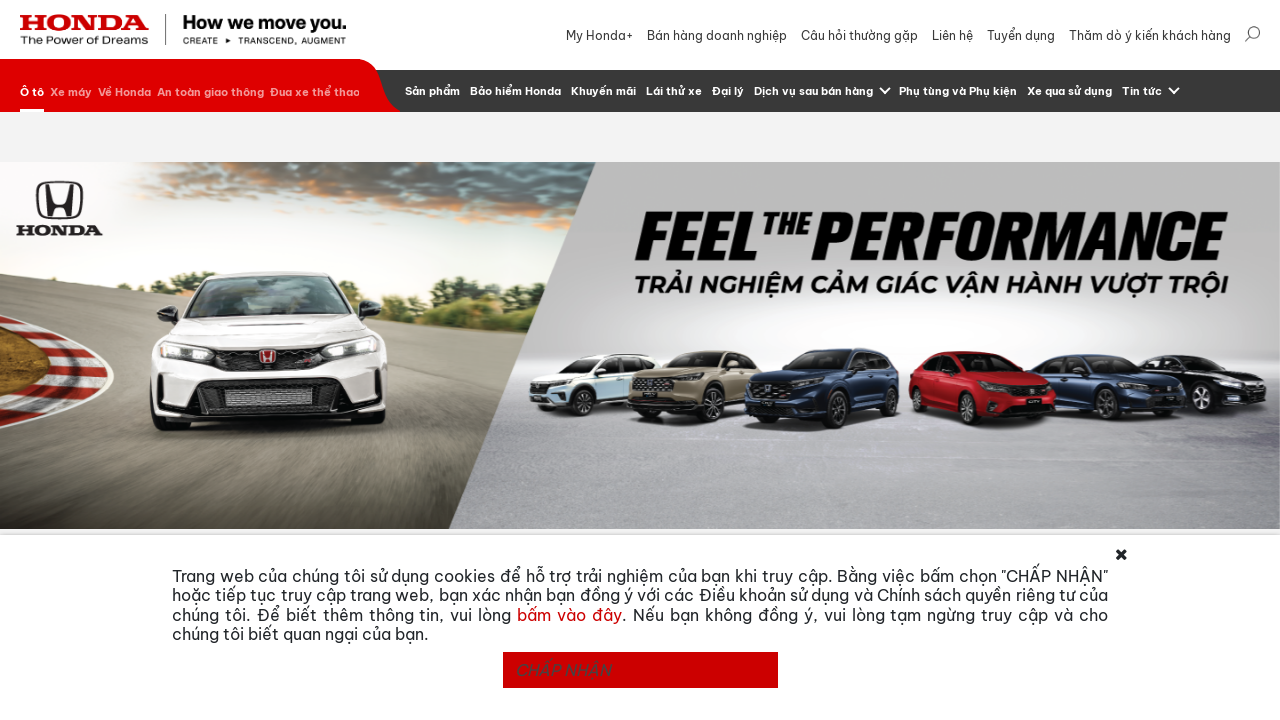

Scrolled to cost estimation section
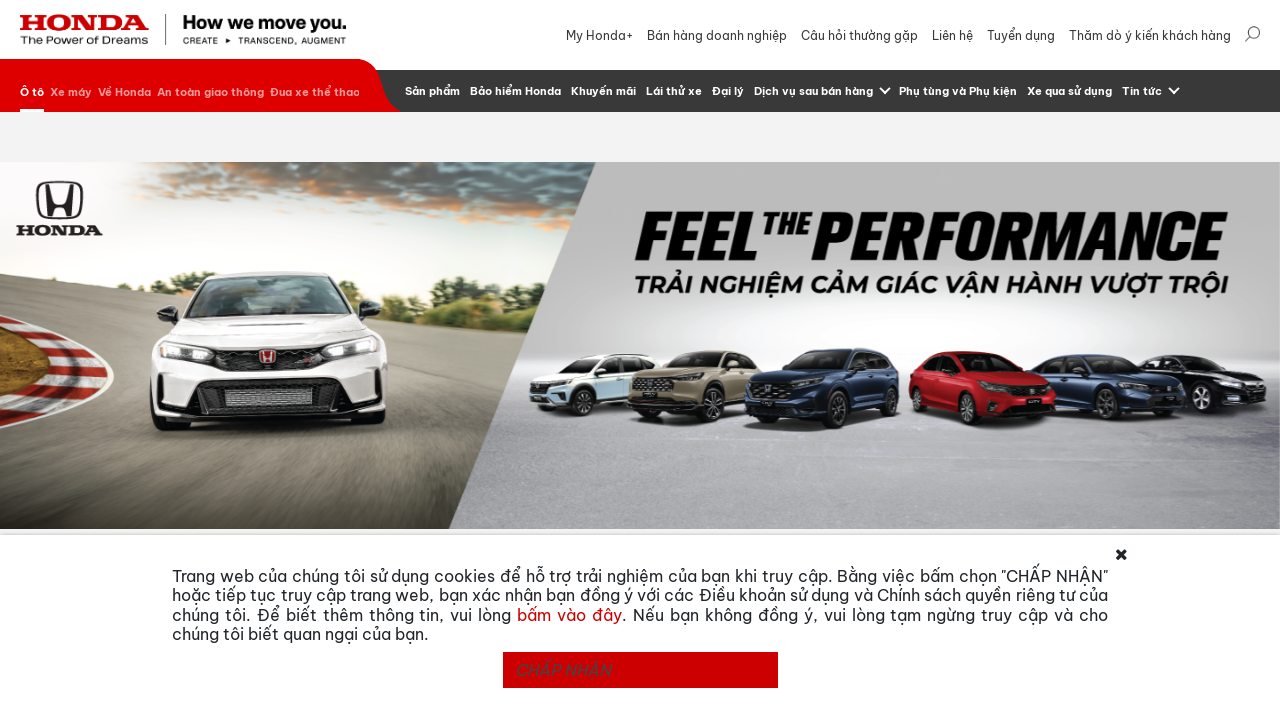

Clicked on car type selector dropdown at (444, 248) on #selectize-input
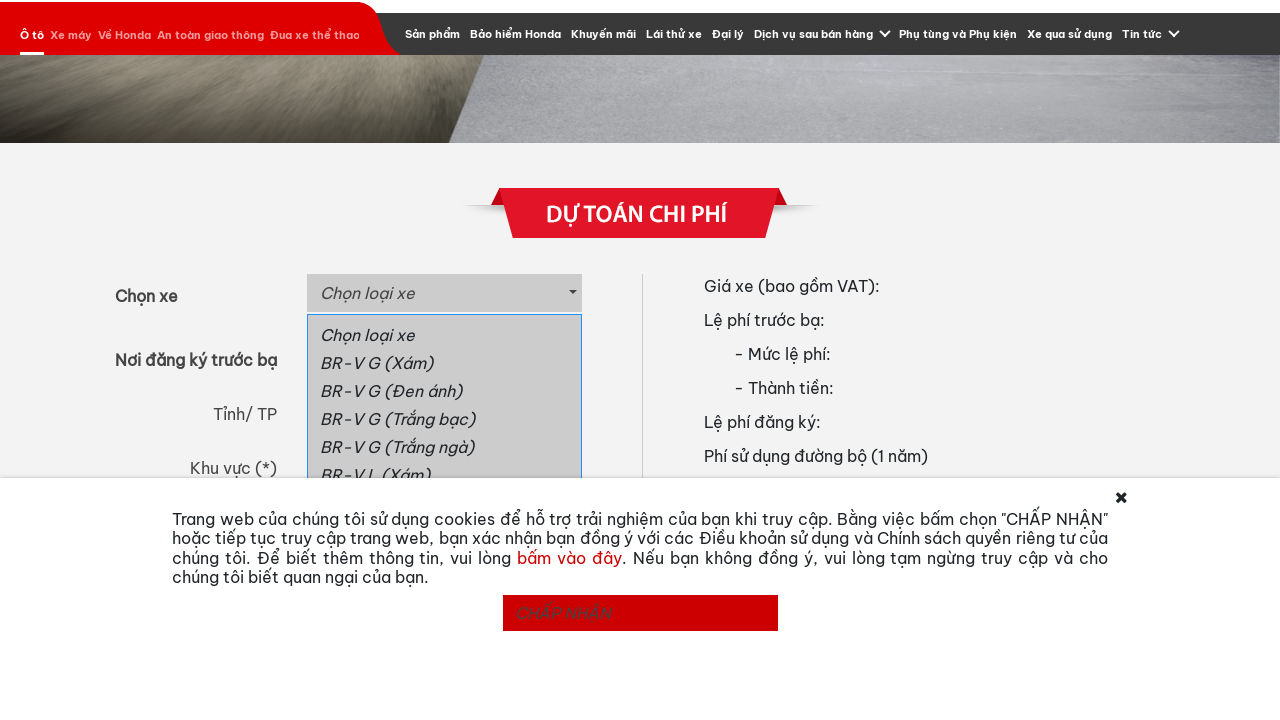

Selected car type 'CITY RS (Đỏ)' at (444, 510) on a:text('CITY RS (Đỏ)')
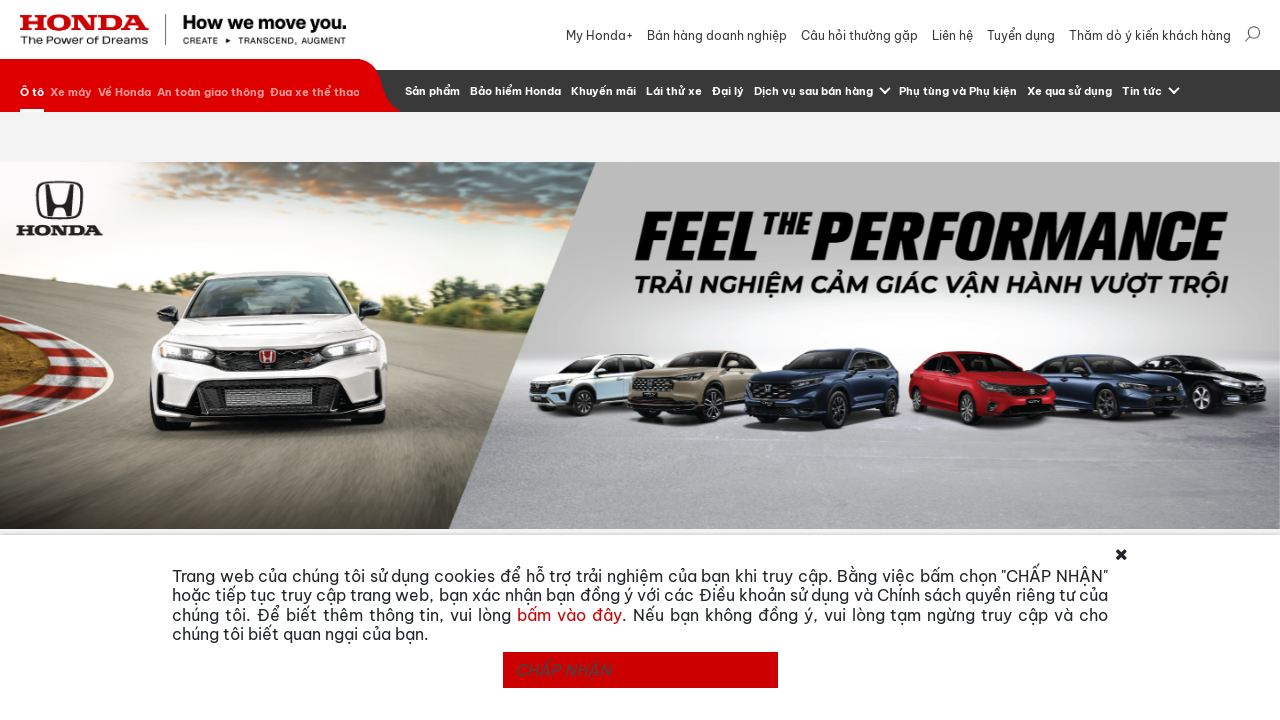

Selected city 'Hà Nội' from province dropdown on #province
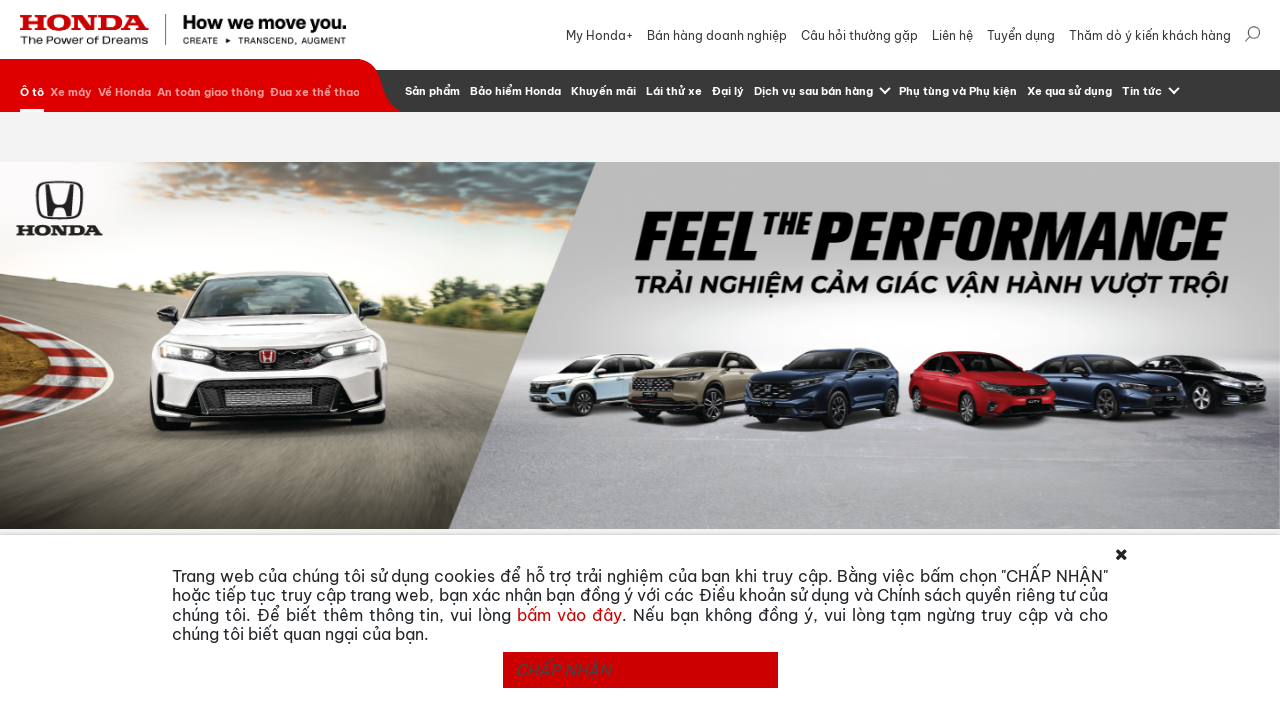

Selected registration area 'Khu vực I' from dropdown on #registration_fee
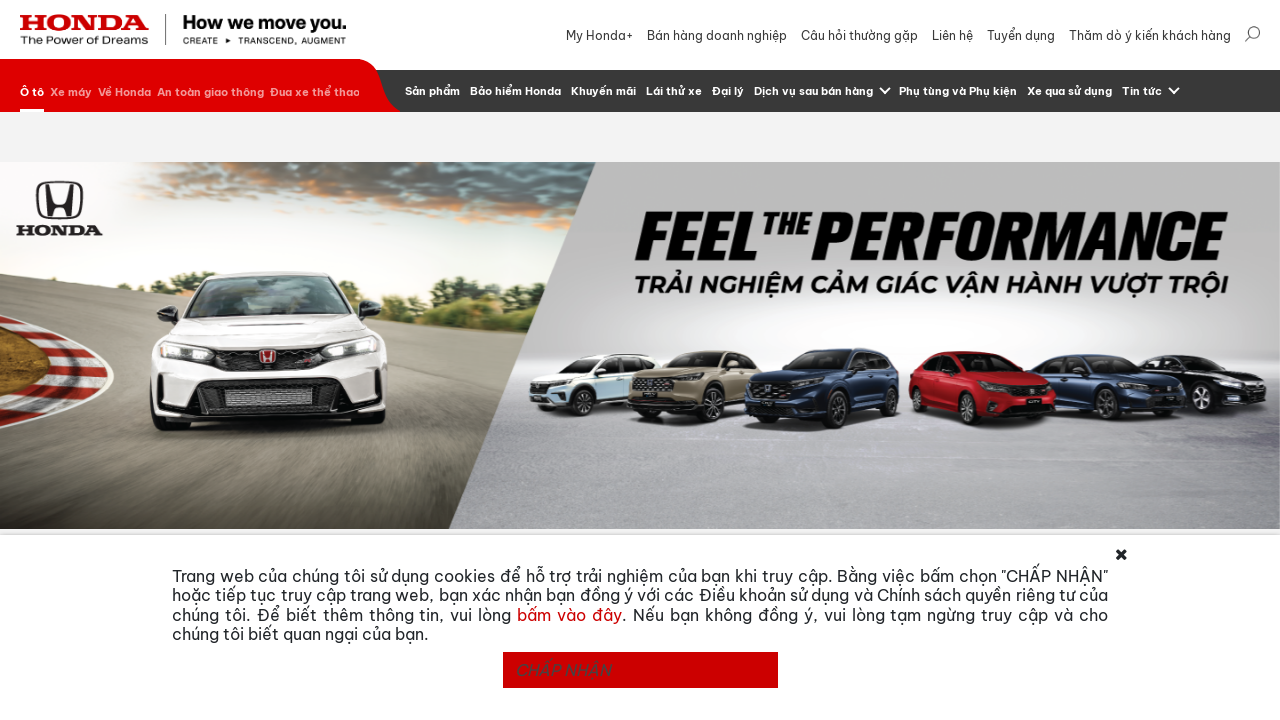

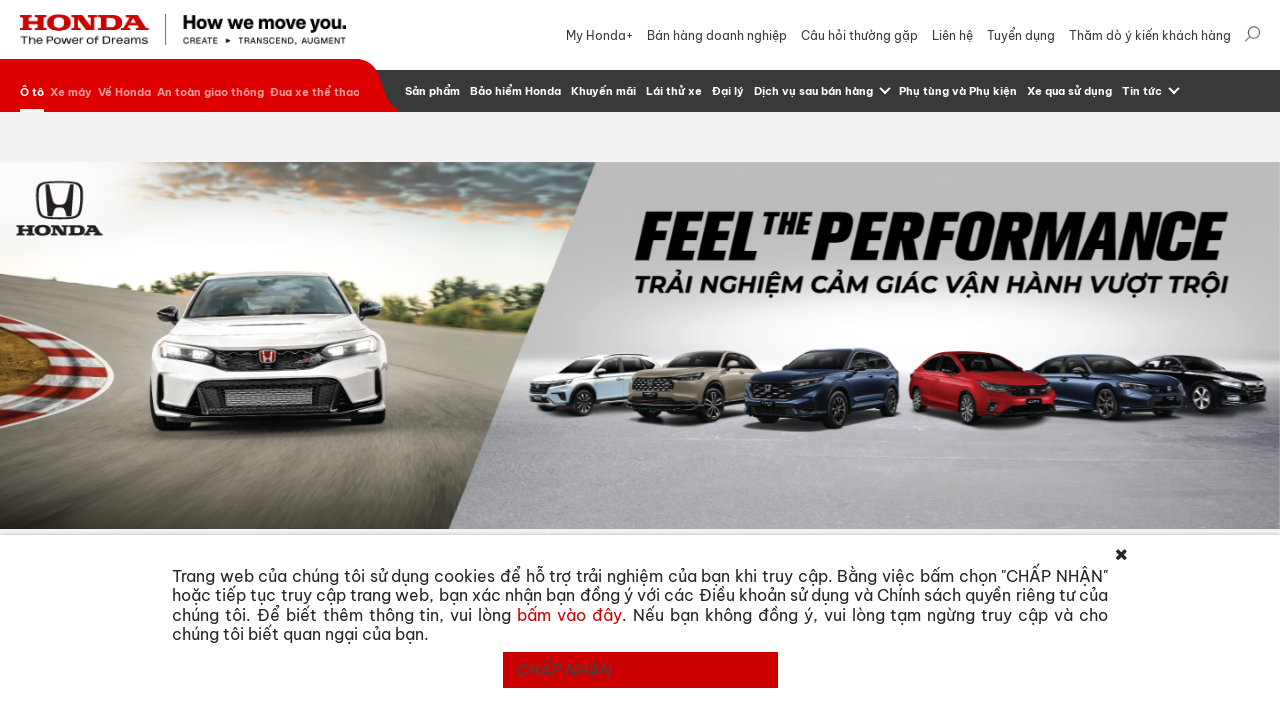